Tests password field with capital, small characters and blank spaces at length greater than 10

Starting URL: https://buggy.justtestit.org/register

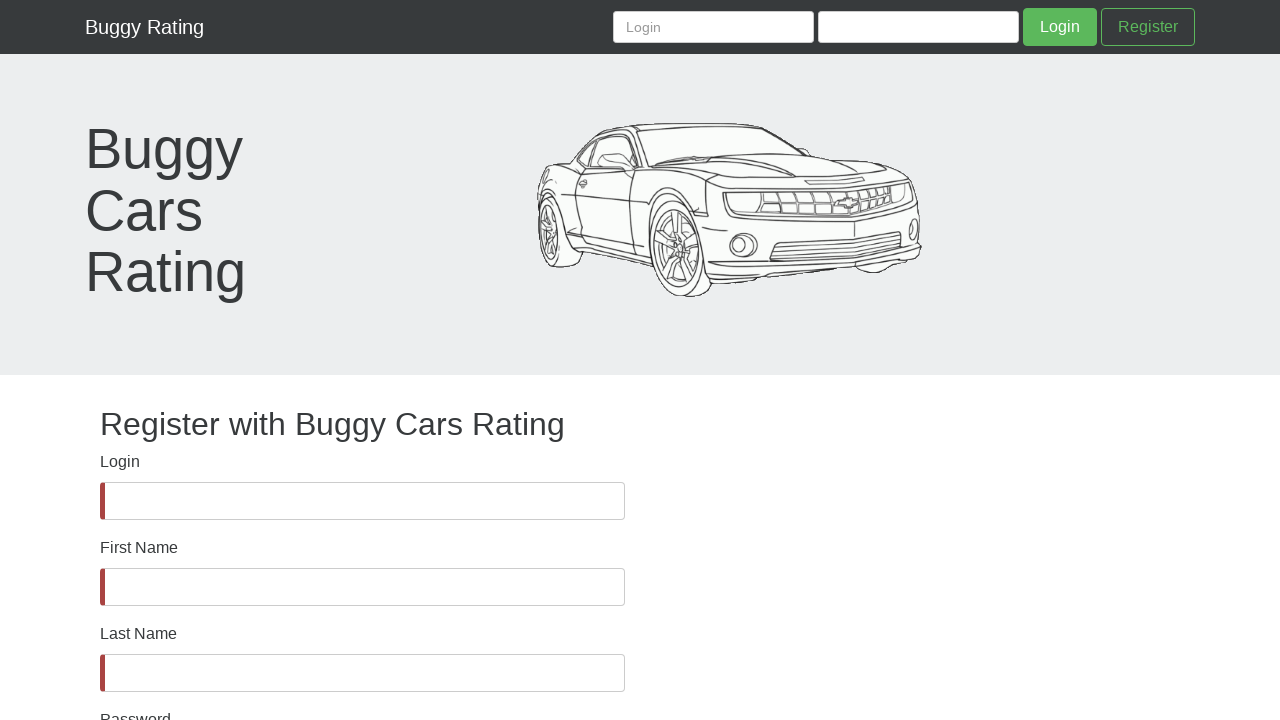

Password field is visible on registration page
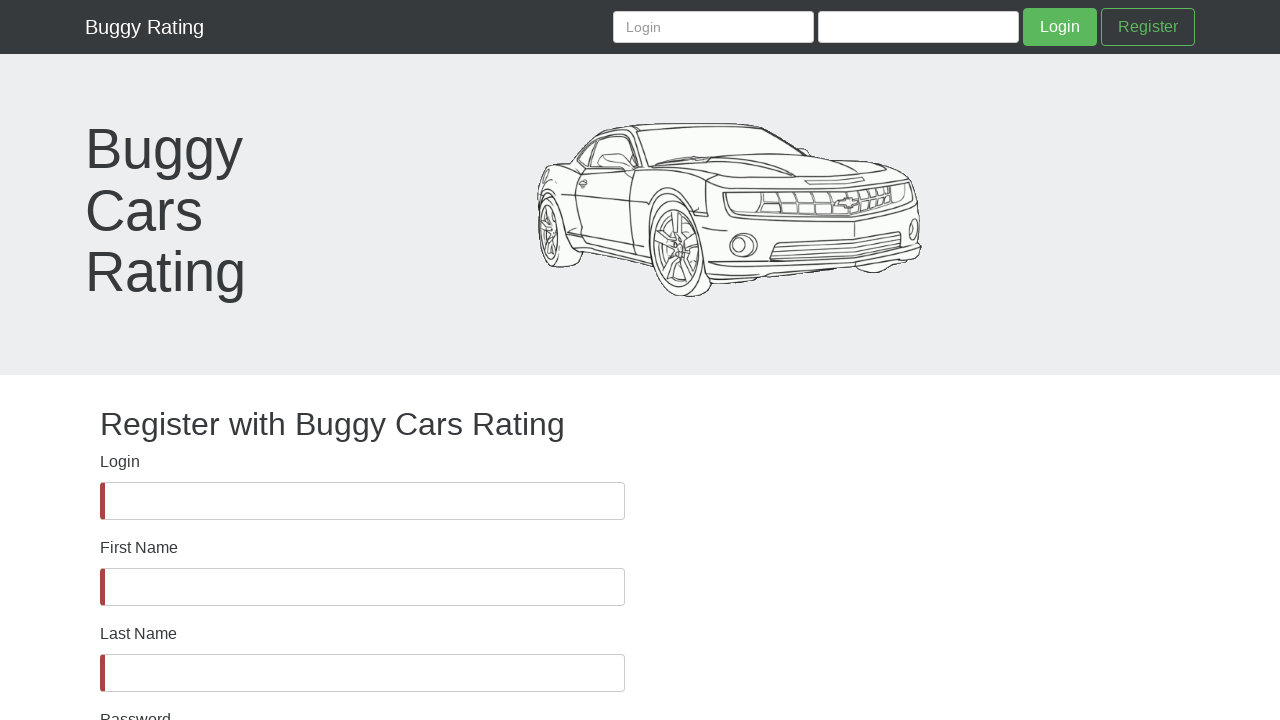

Filled password field with capital letters, small letters and blank spaces (length > 10) on #password
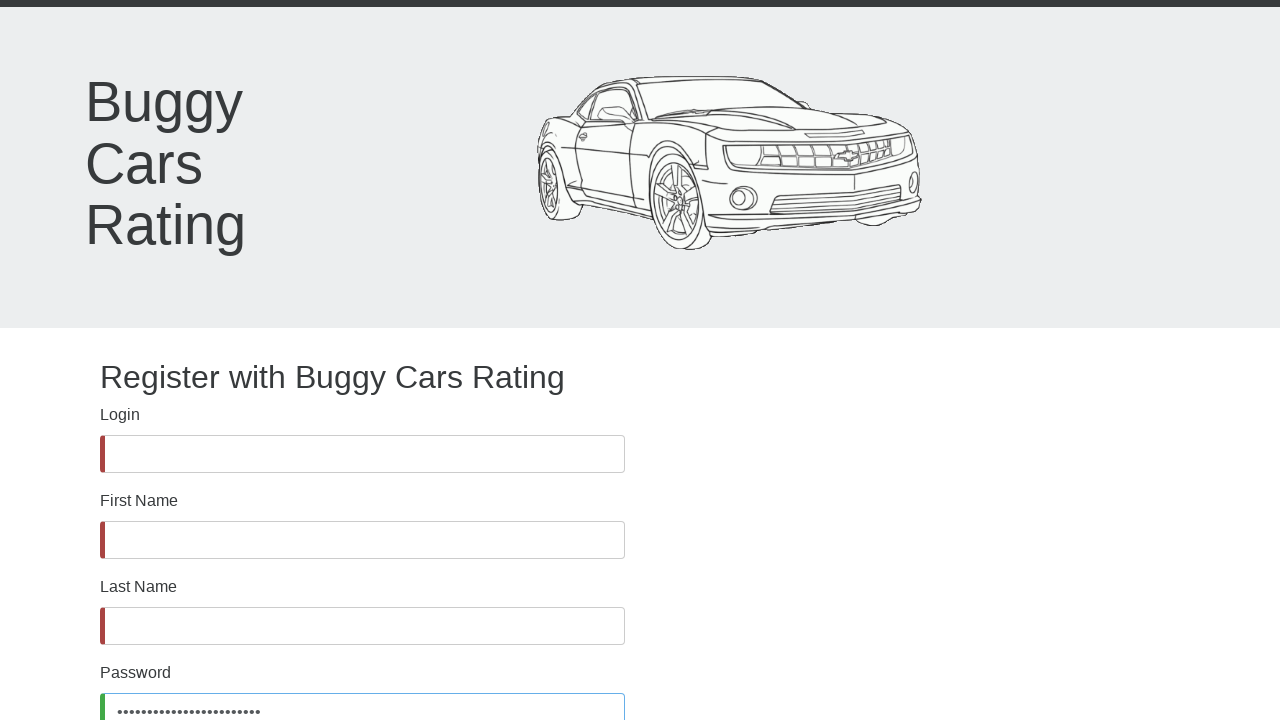

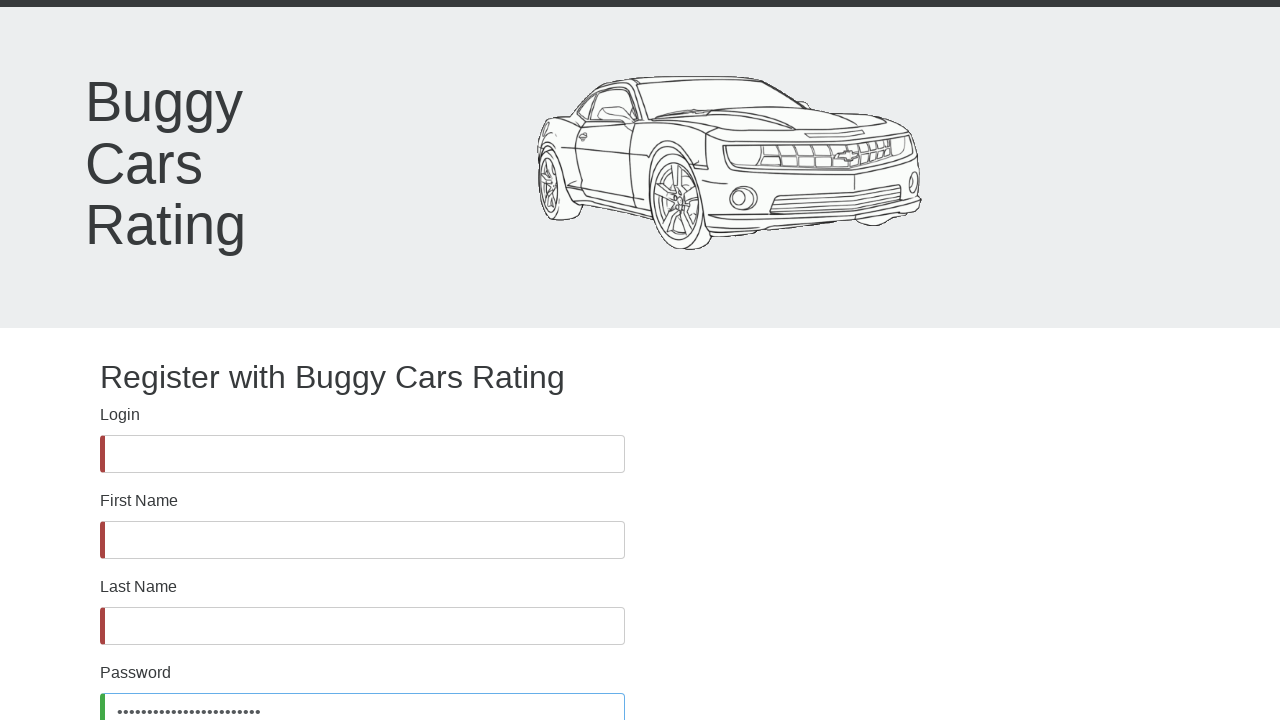